Tests JavaScript alert and confirm dialog handling by triggering alerts and accepting/dismissing them

Starting URL: http://rahulshettyacademy.com/AutomationPractice/

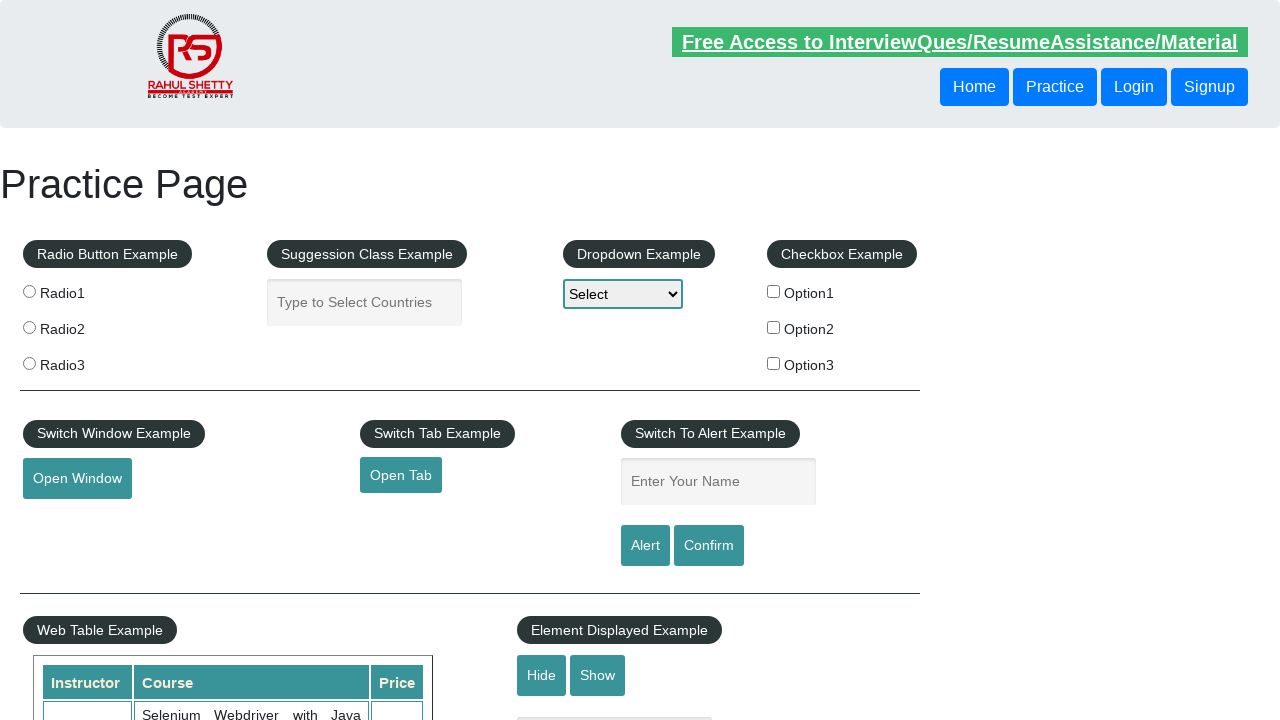

Clicked alert button to trigger JavaScript alert at (645, 546) on xpath=//input[@id='alertbtn']
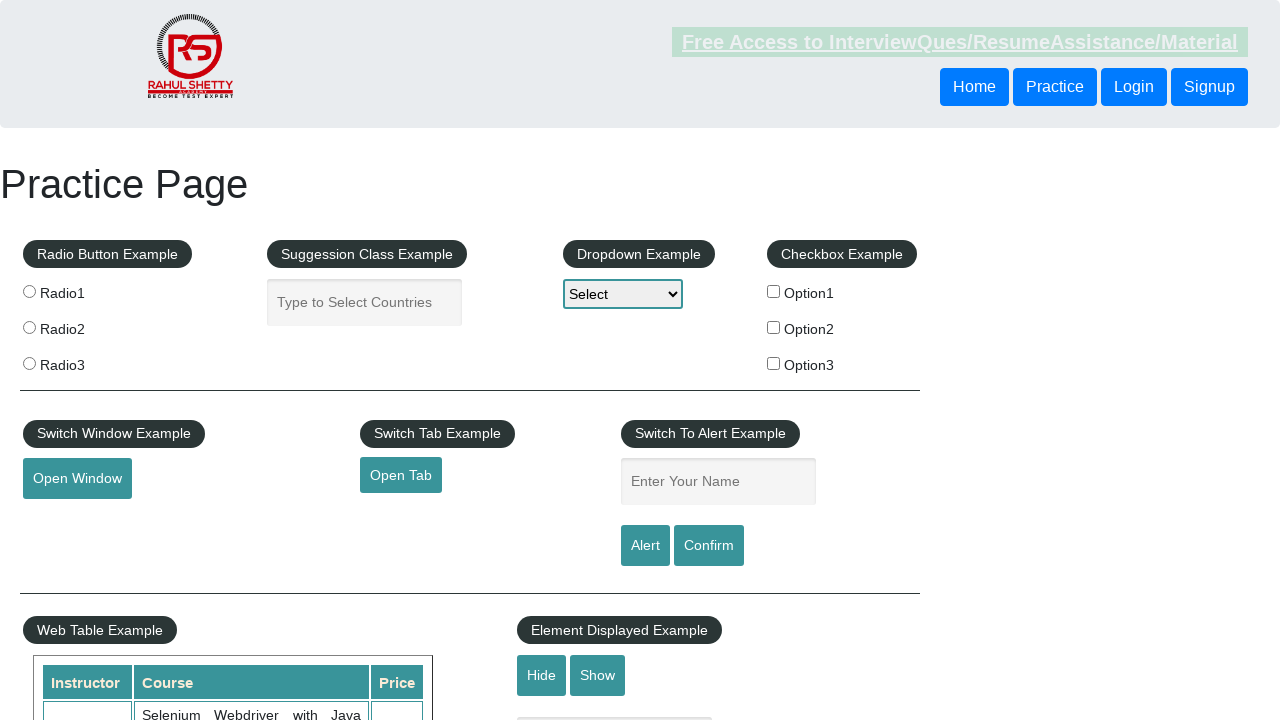

Set up dialog handler to accept alert
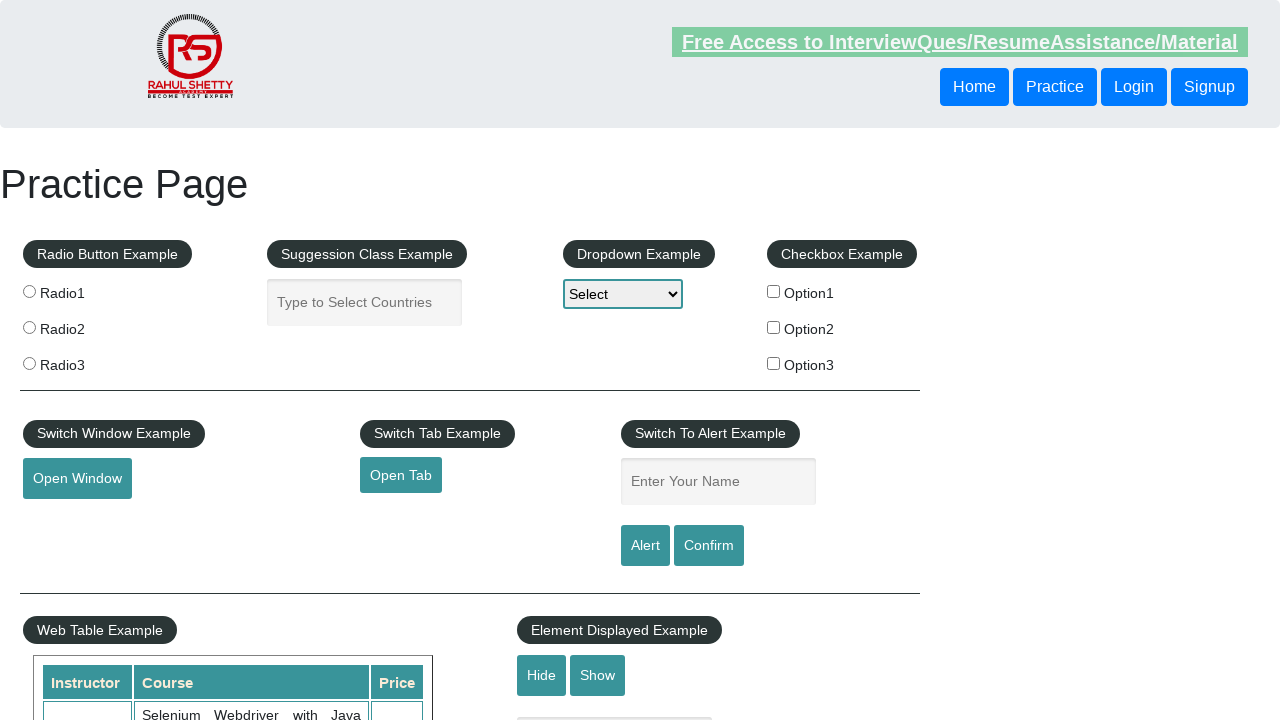

Clicked confirm button to trigger JavaScript confirm dialog at (709, 546) on xpath=//input[@id='confirmbtn']
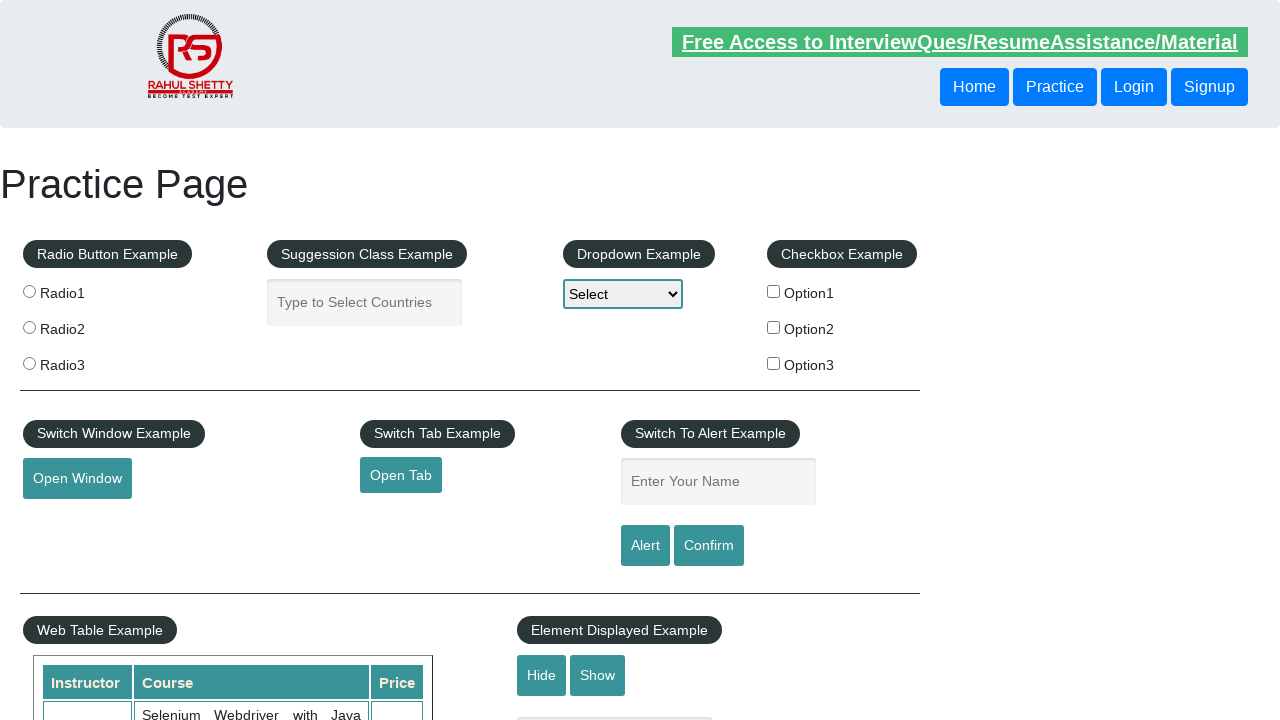

Set up dialog handler to dismiss confirm dialog
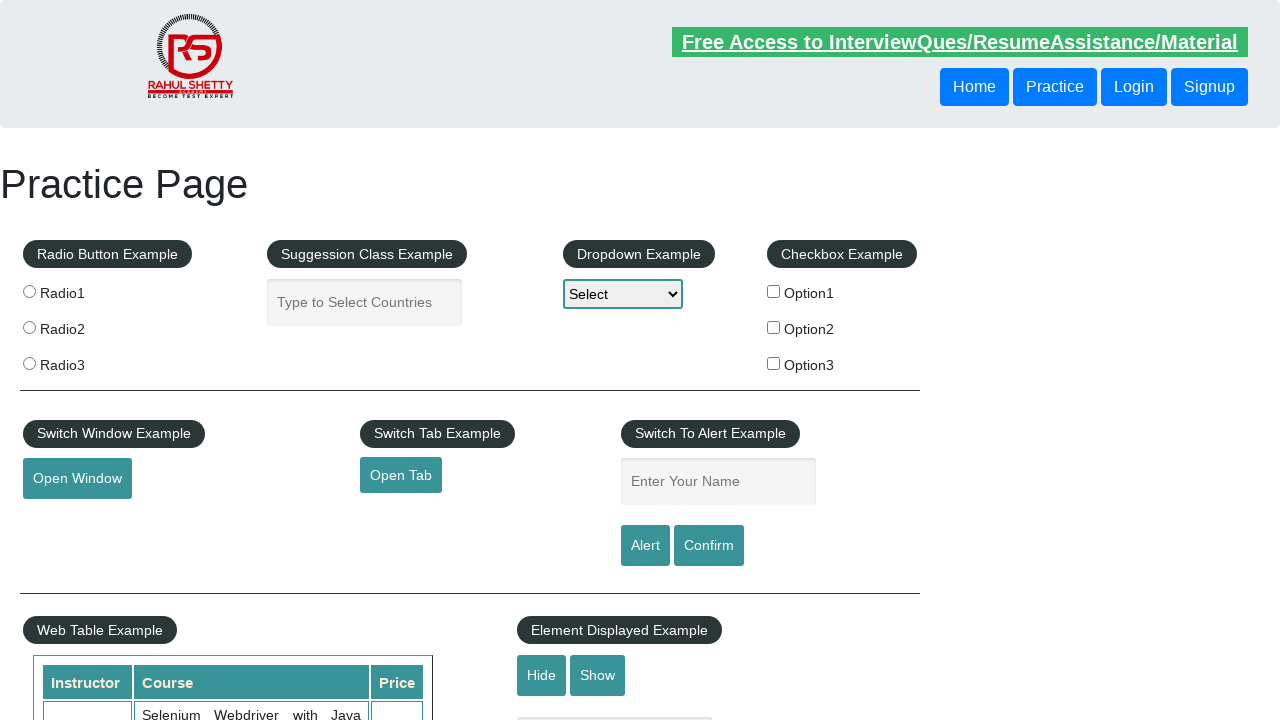

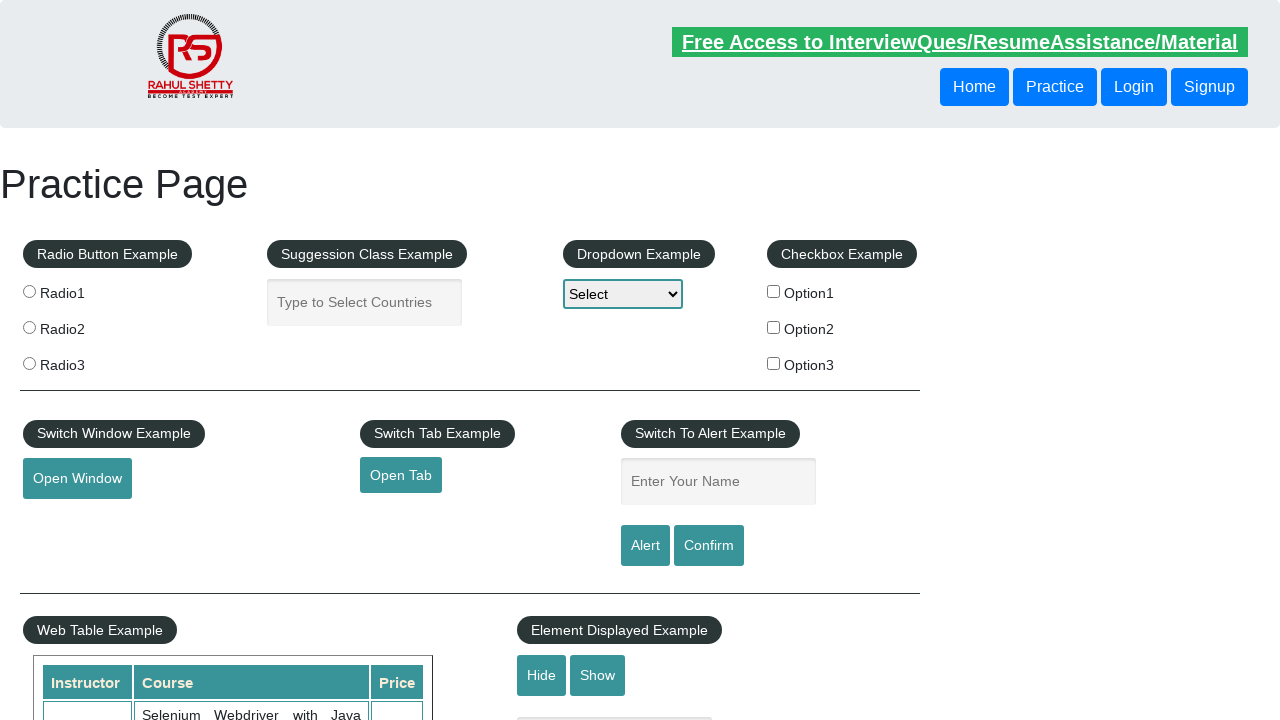